Tests simple JavaScript alert handling by triggering an alert and accepting it

Starting URL: https://www.hyrtutorials.com/p/alertsdemo.html

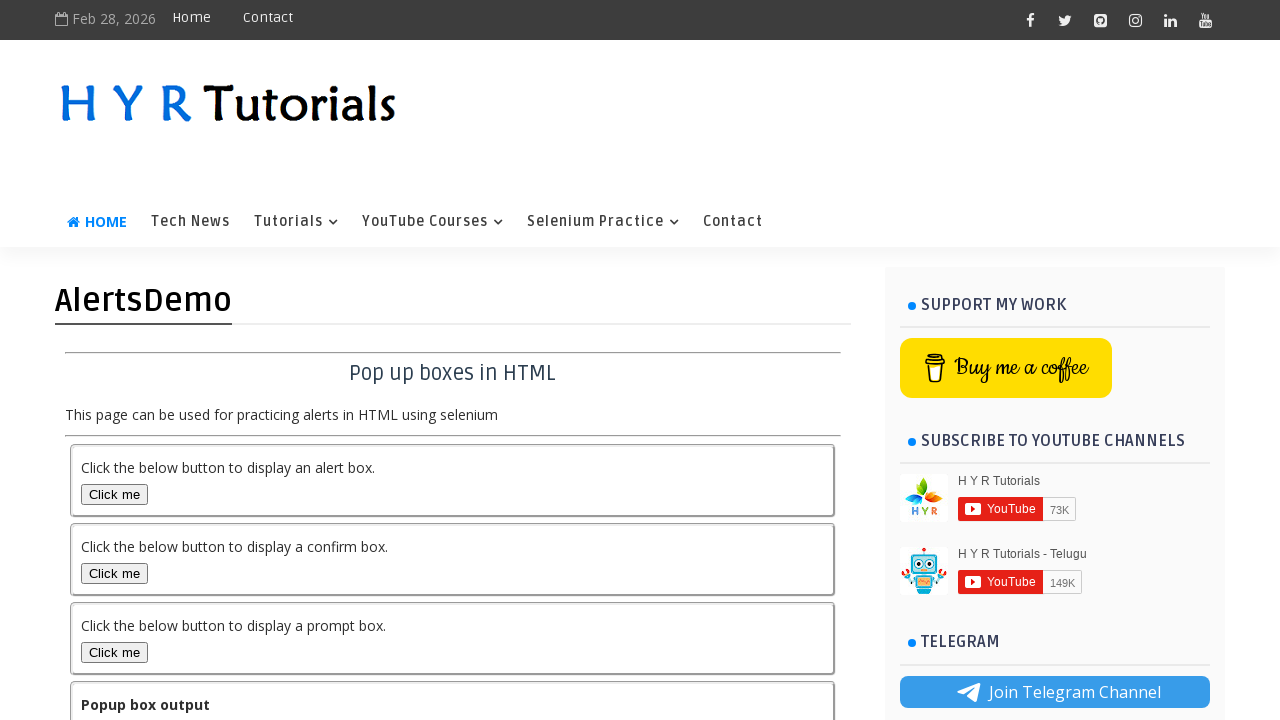

Set up dialog handler to accept alerts
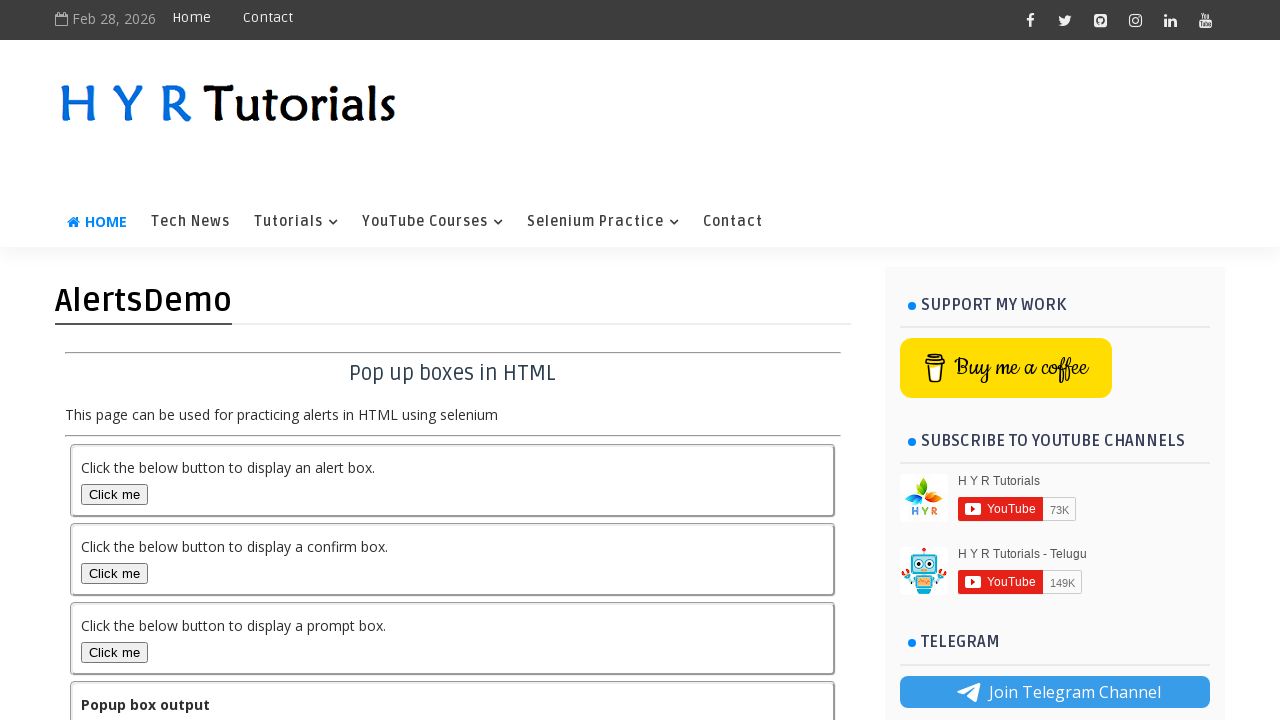

Clicked alert button to trigger simple alert at (114, 494) on #alertBox
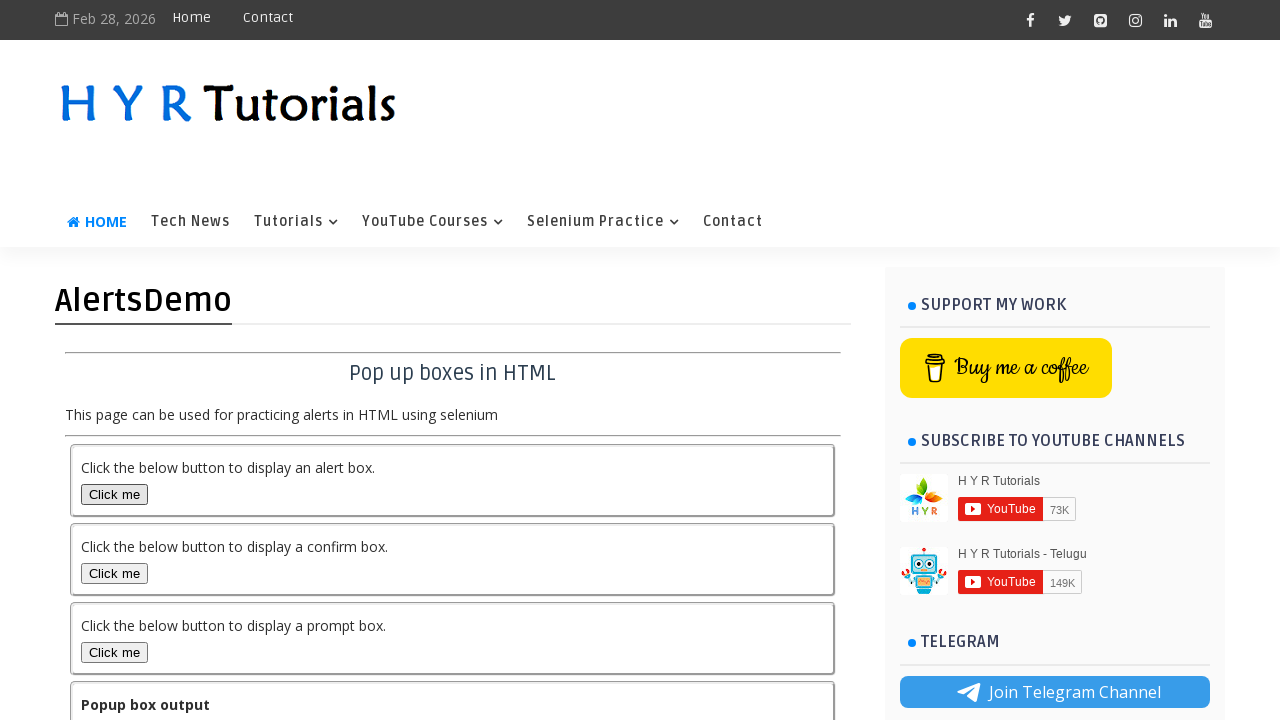

Alert was accepted and output message displayed
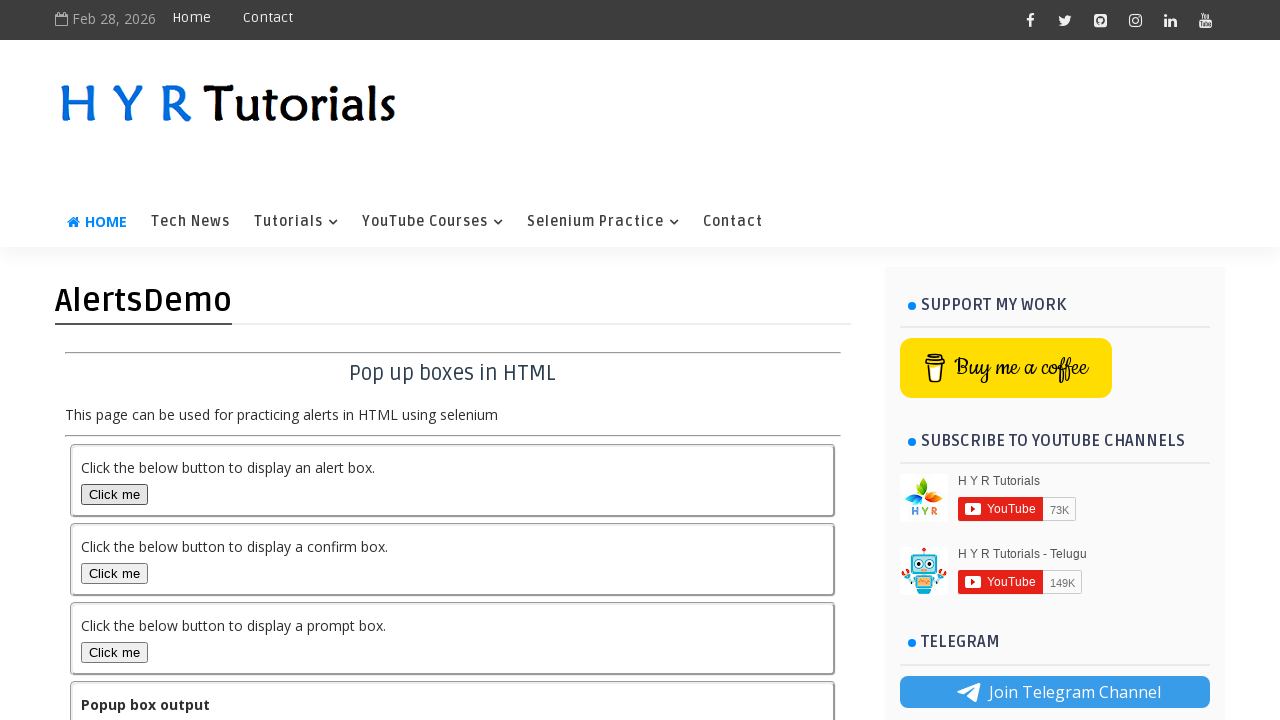

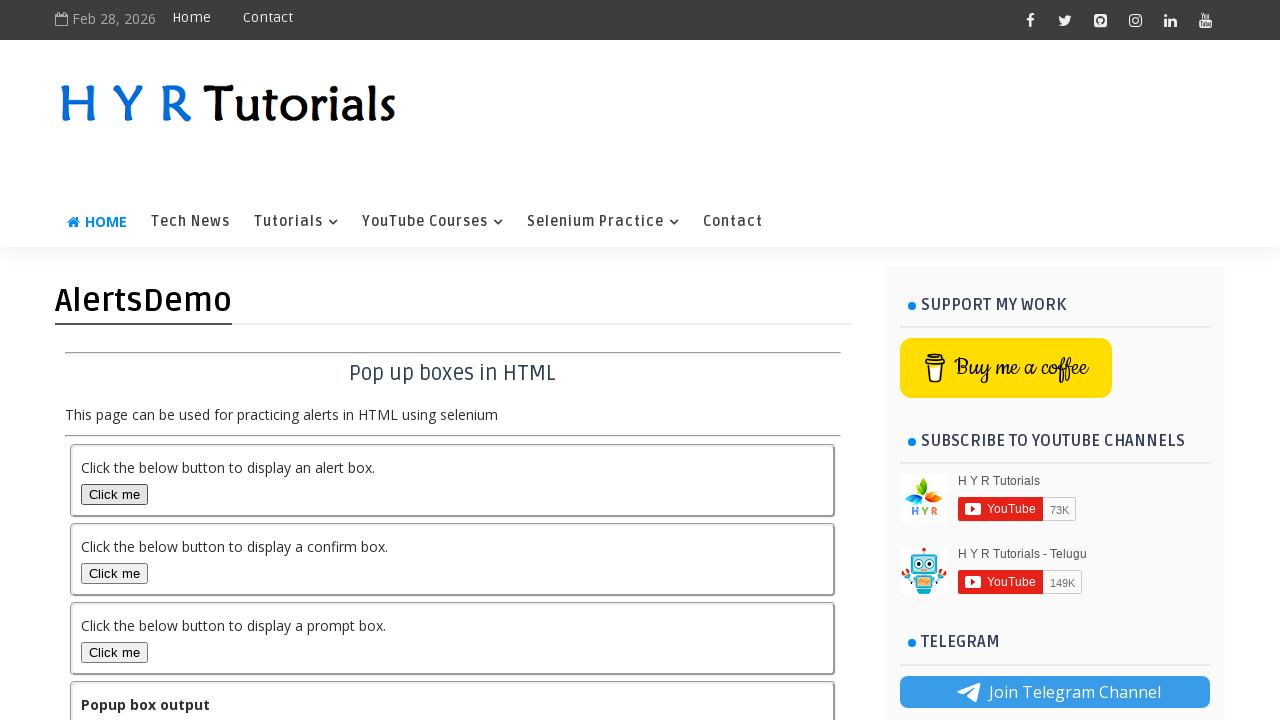